Tests email validation by entering a non-NTU email domain and verifying the error message

Starting URL: https://chaosforum-20b27.firebaseapp.com/#/signup

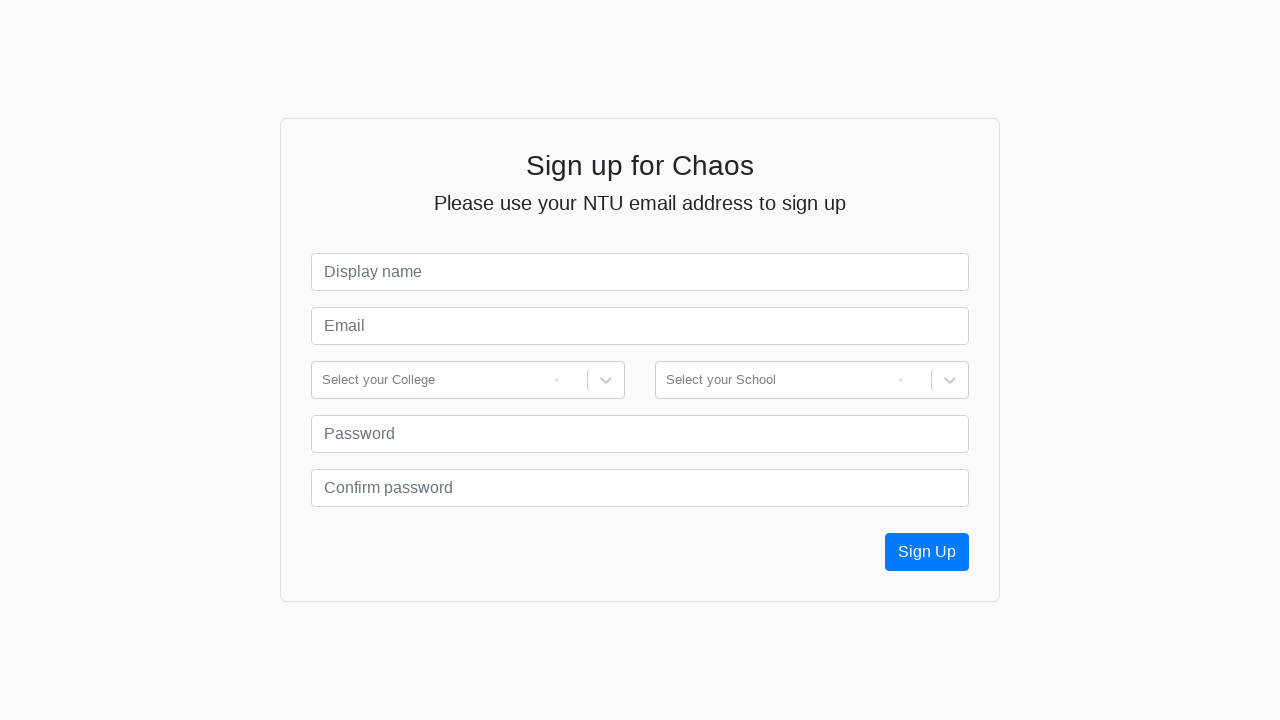

Filled email field with non-NTU email 'limj020221@not.NTU.email.com' on input[name='email']
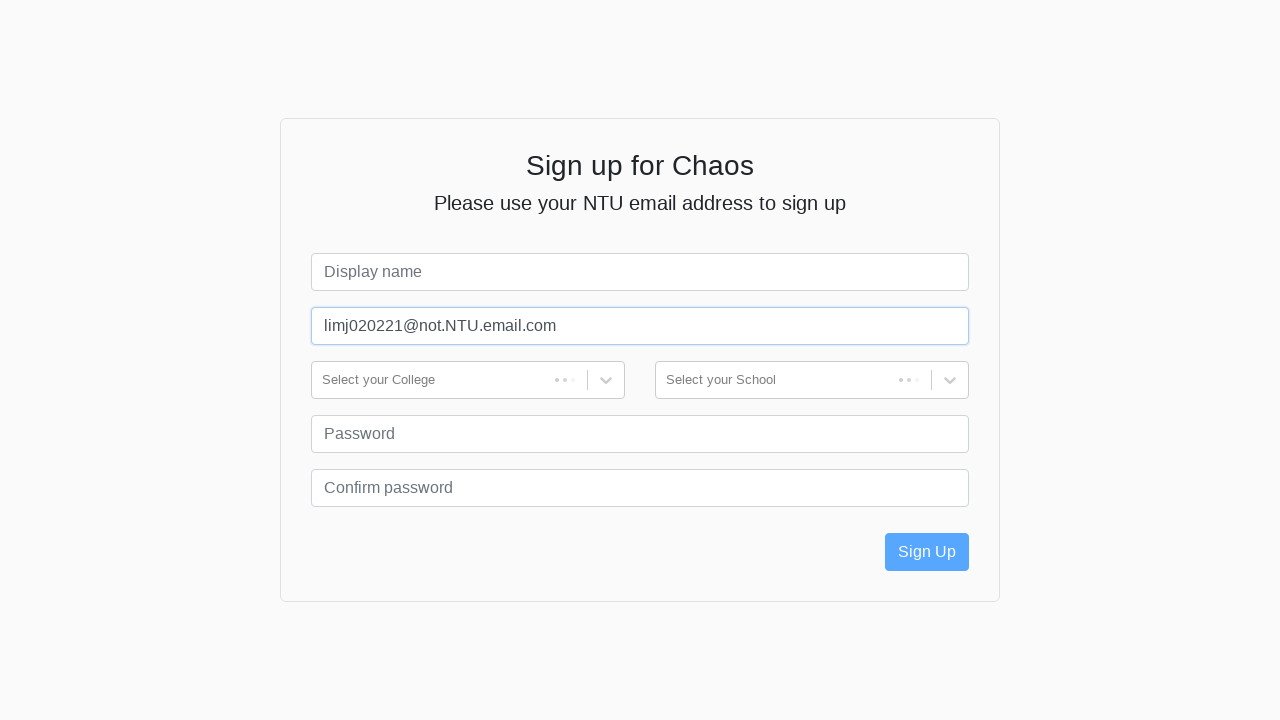

Pressed Tab to trigger email validation on input[name='email']
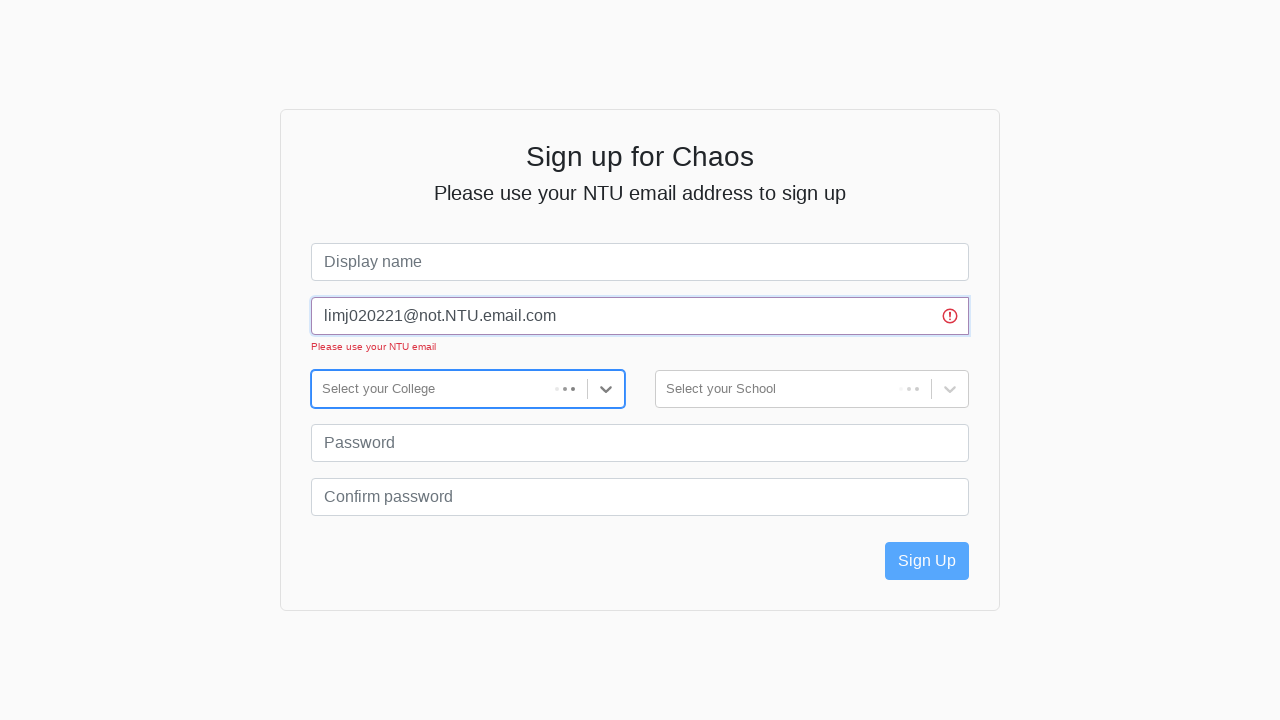

Waited 1000ms for validation error to appear
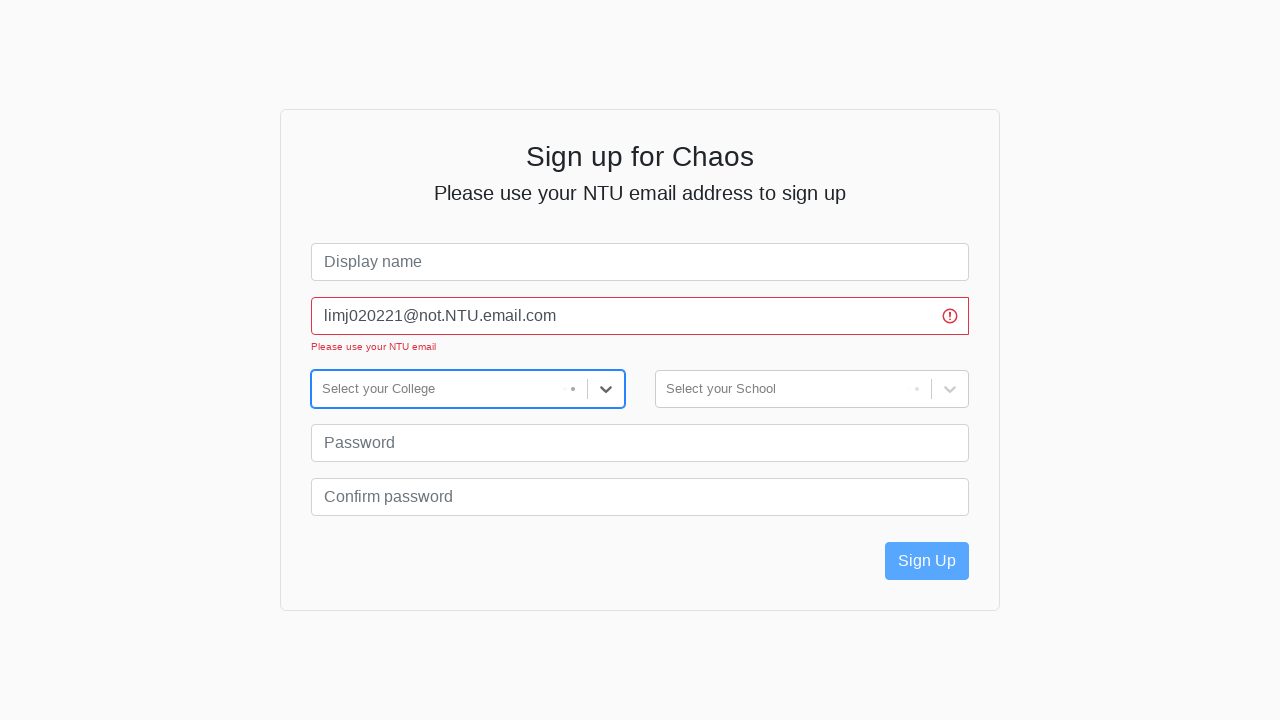

Retrieved invalid-feedback error message text
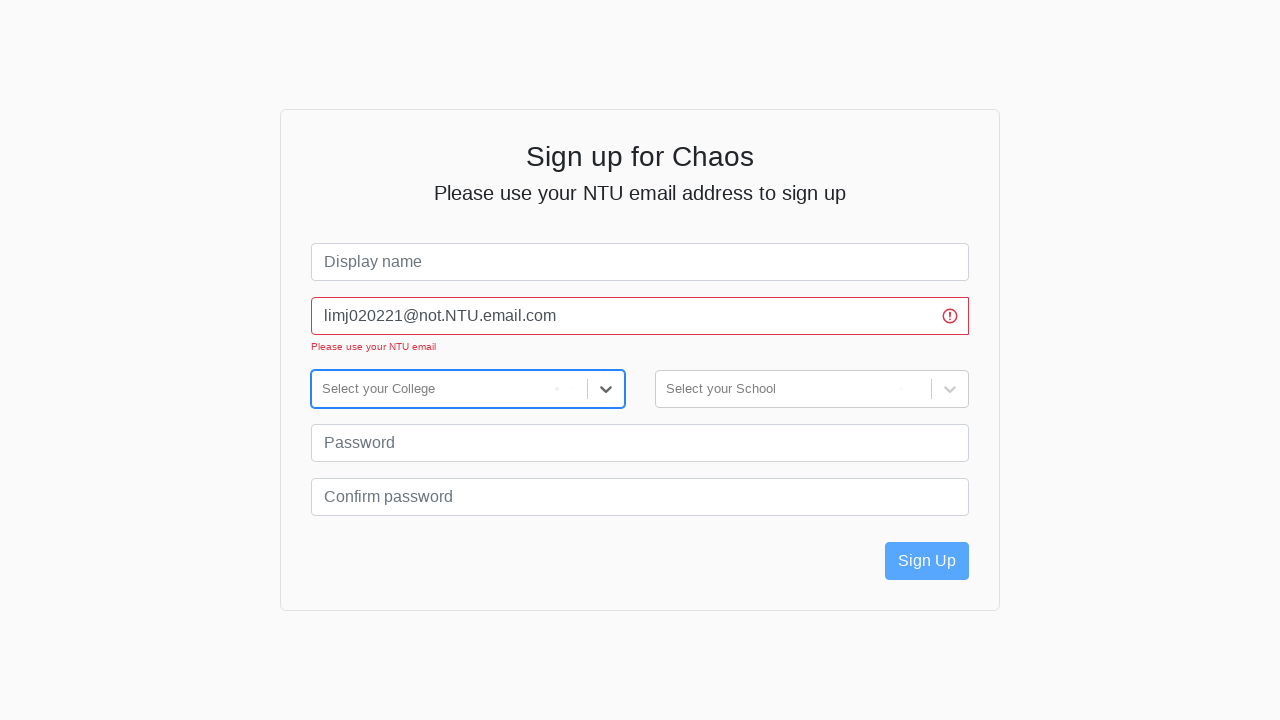

Verified error message equals 'Please use your NTU email'
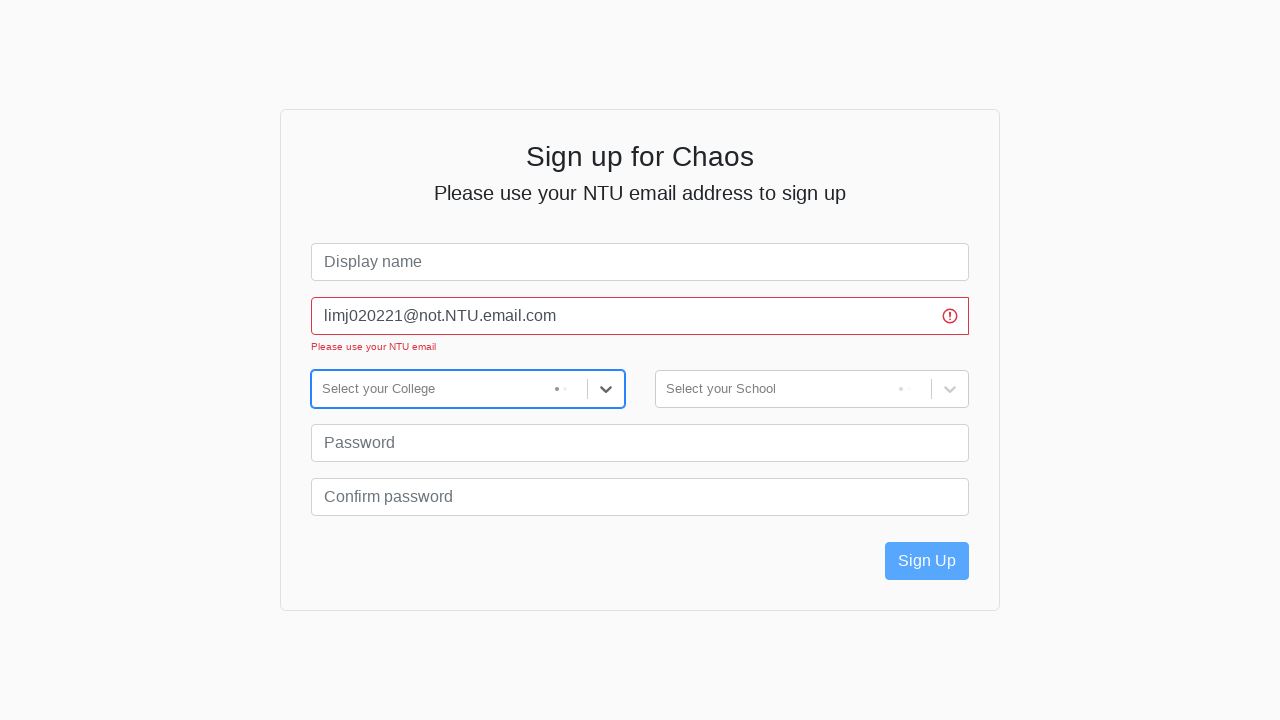

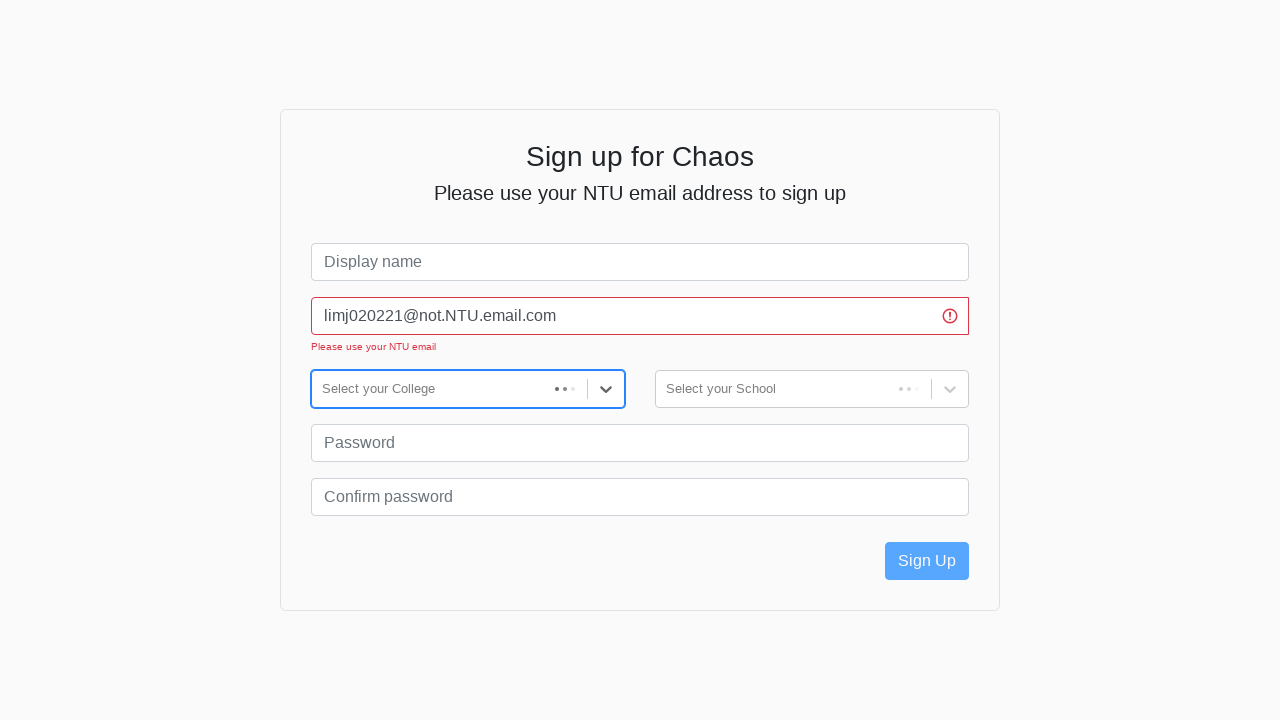